Tests adding a second todo item to the sample todo application by entering text and pressing Enter

Starting URL: https://lambdatest.github.io/sample-todo-app/

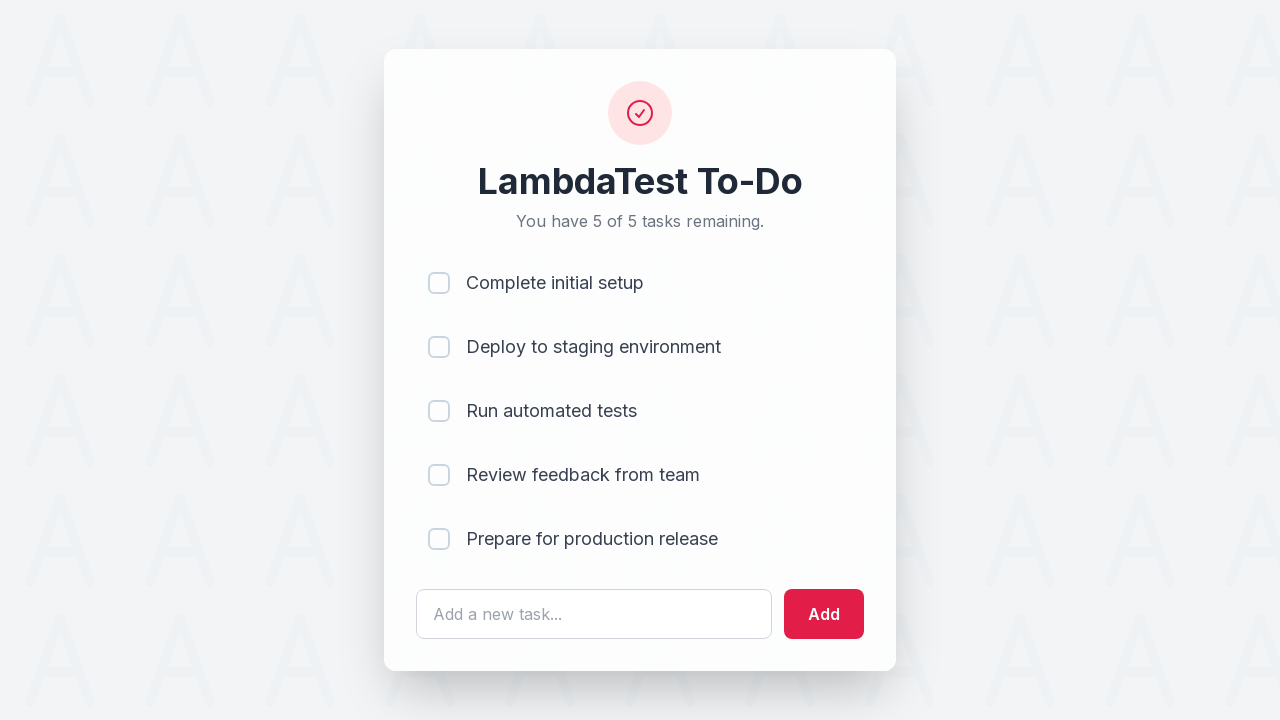

Filled todo input field with 'Learn Python' on #sampletodotext
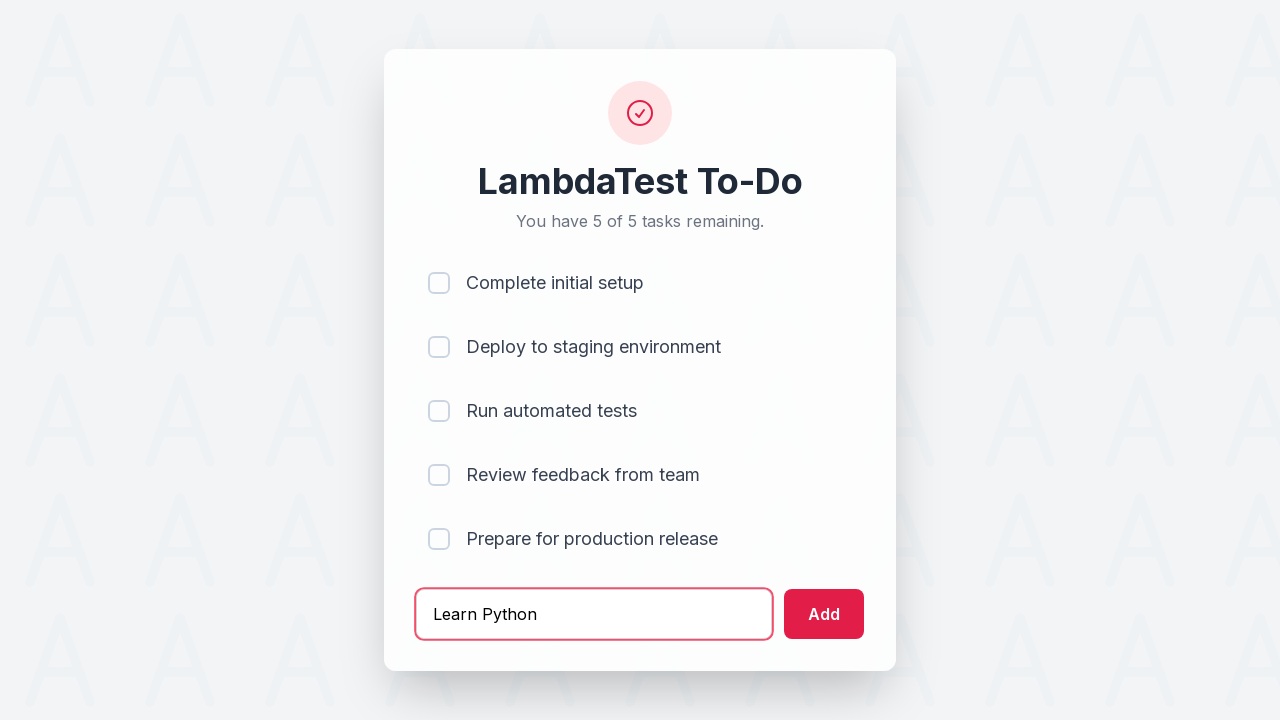

Pressed Enter to submit the todo item on #sampletodotext
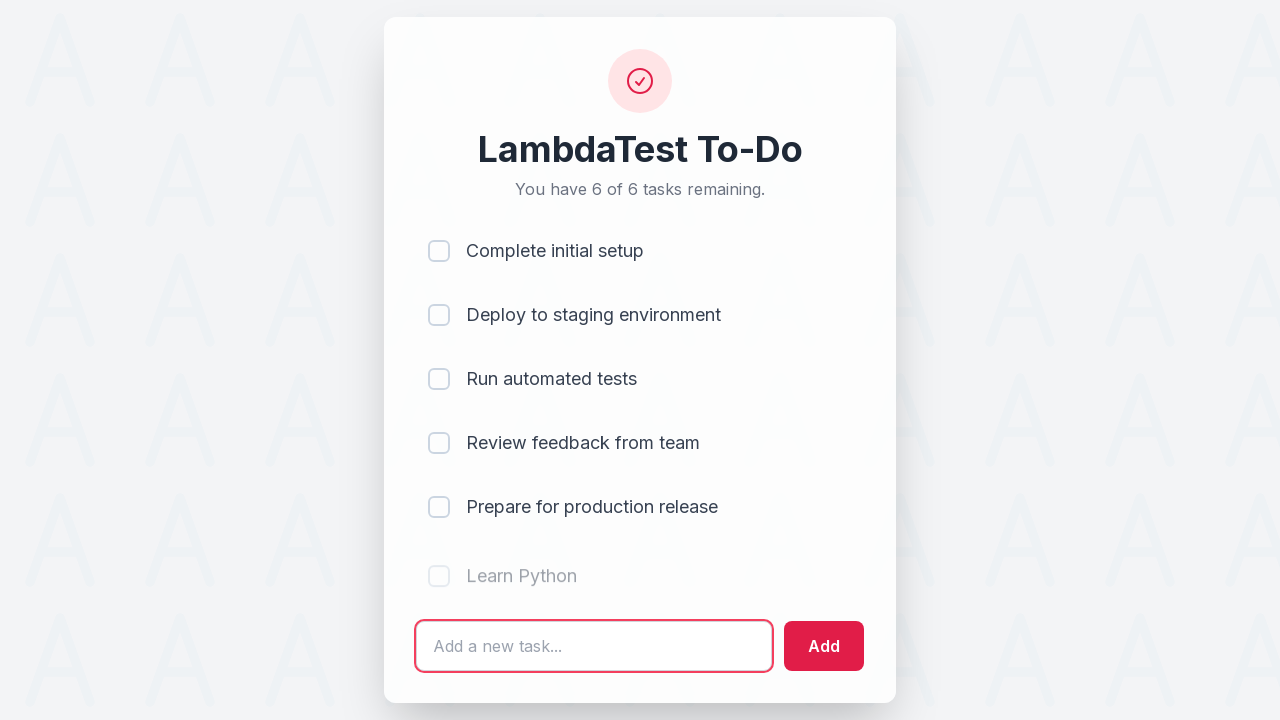

Waited for the new todo item to appear in the list
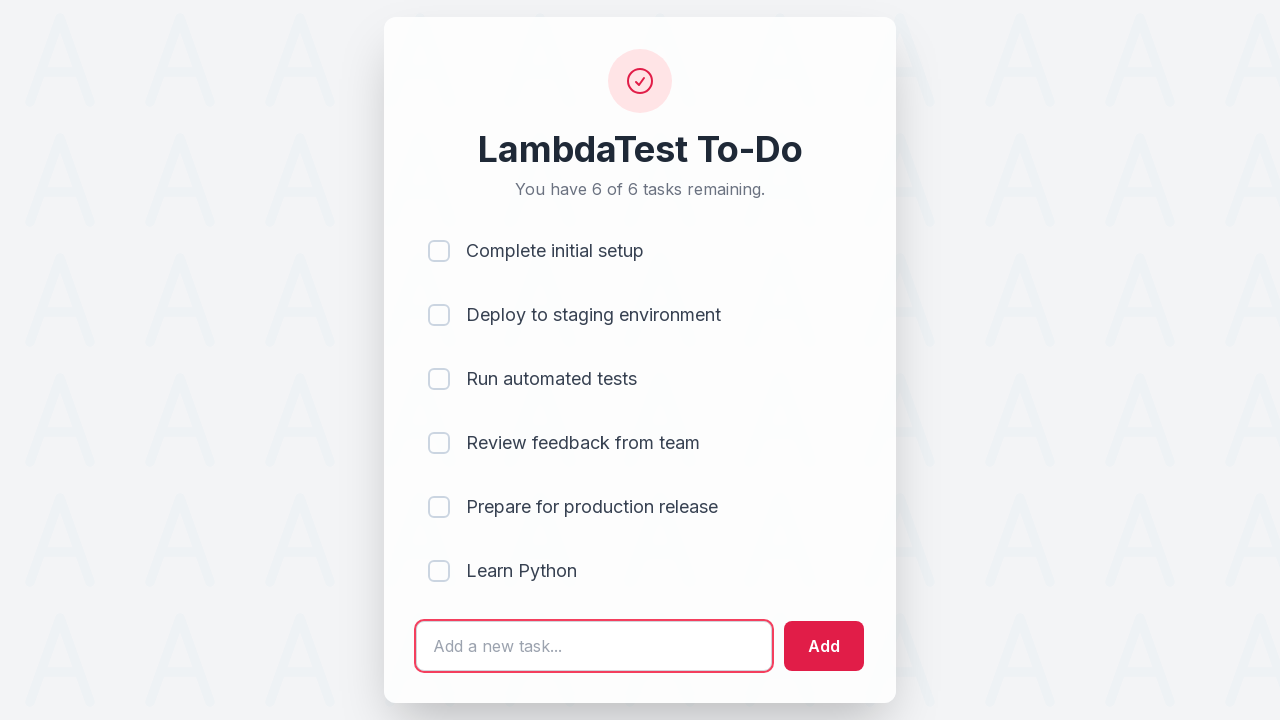

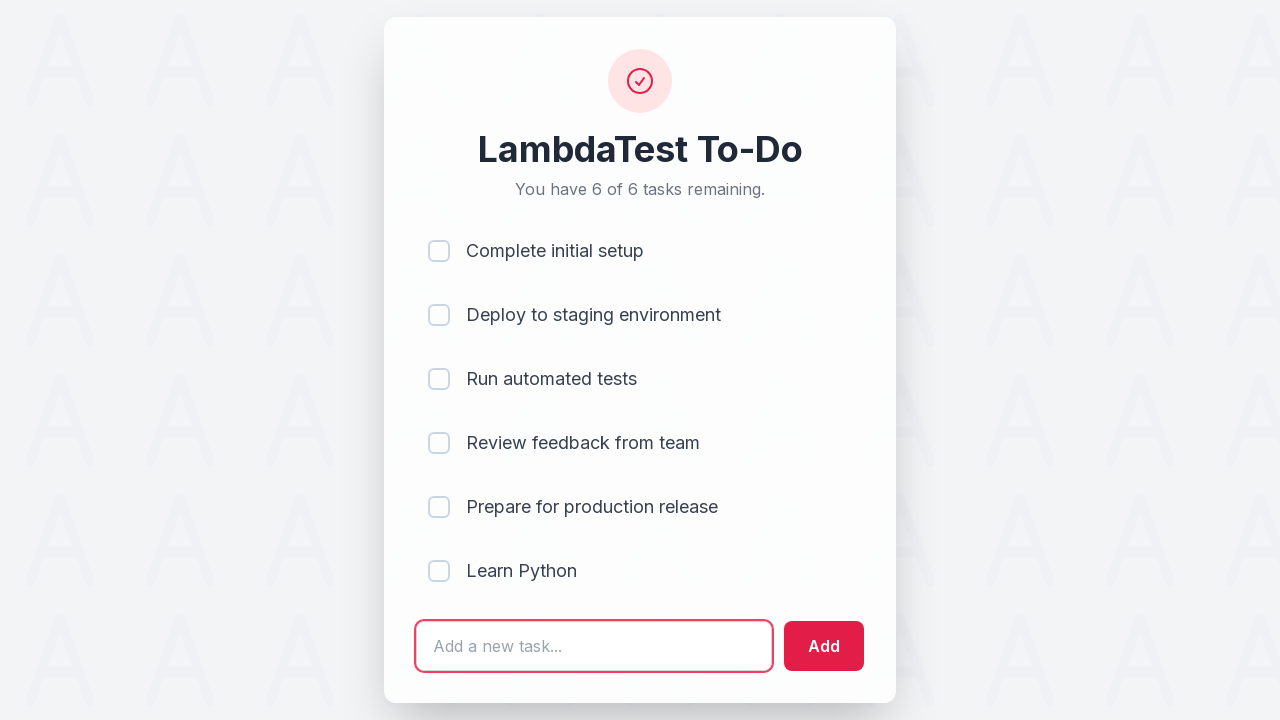